Tests autocomplete functionality by entering country codes and selecting from dropdown

Starting URL: https://codenboxautomationlab.com/practice/

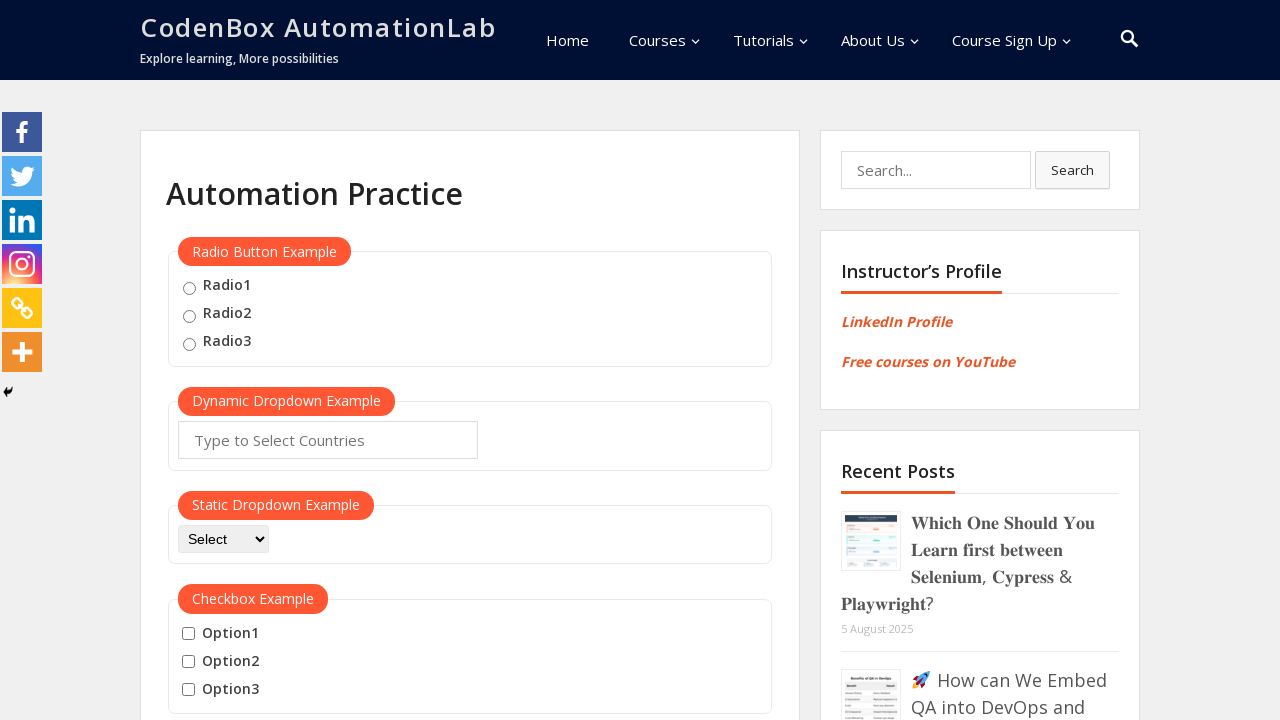

Navigated to autoComplete practice page
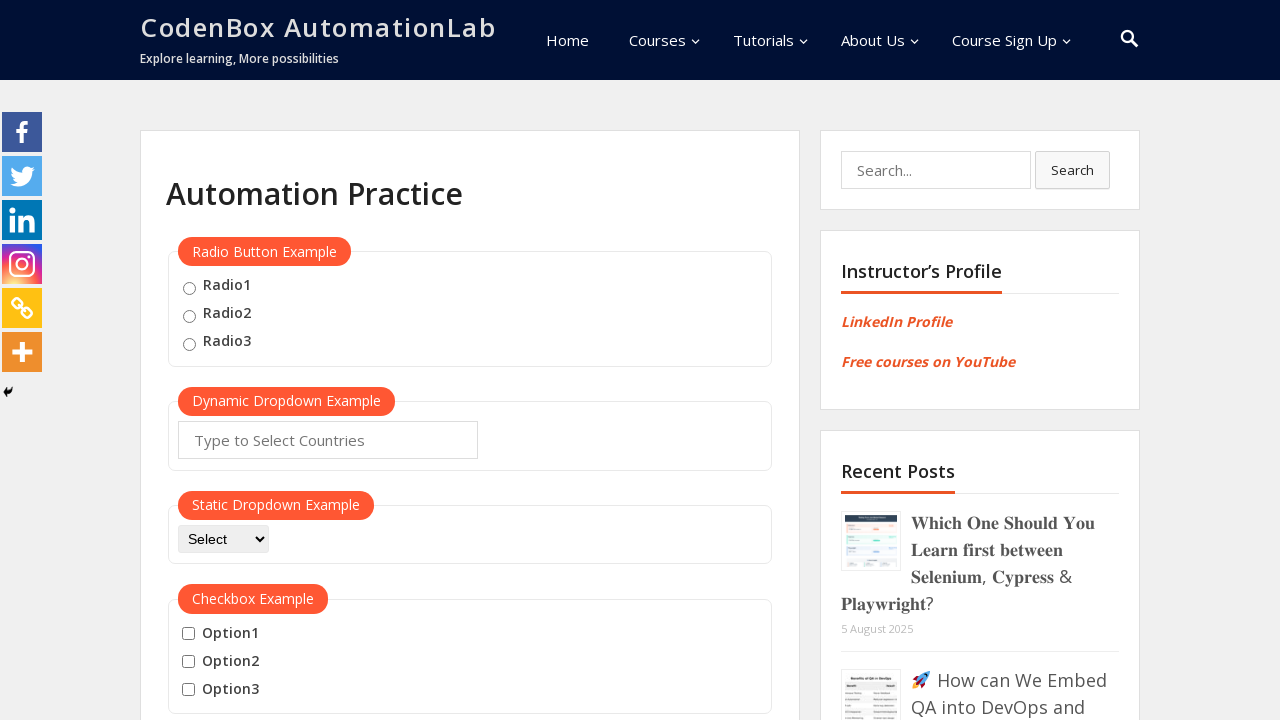

Located autocomplete input field
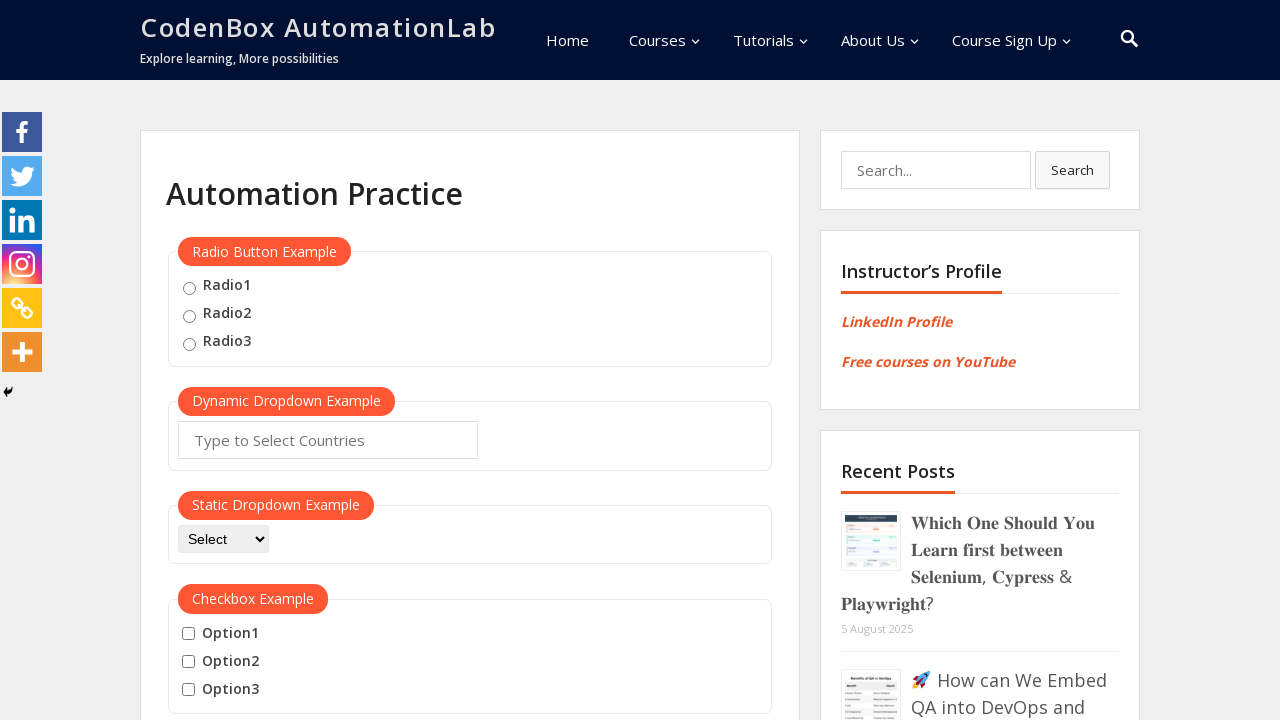

Selected random country code: sy
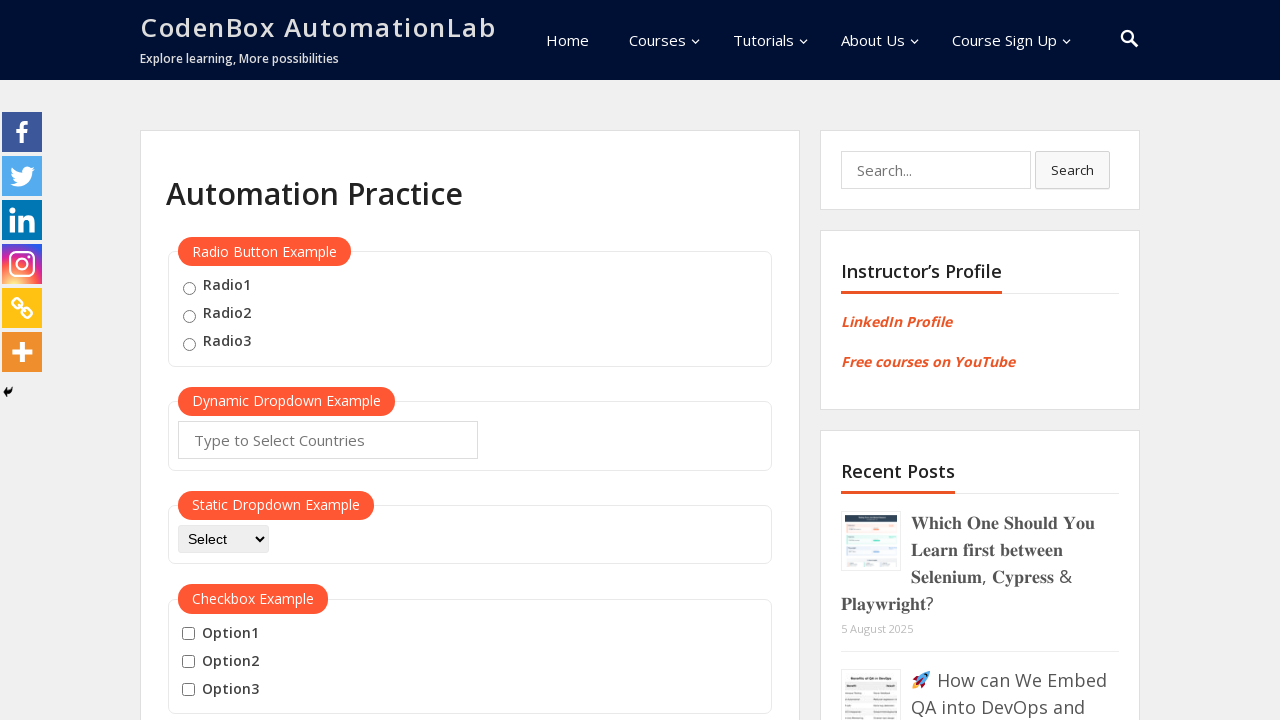

Entered country code 'sy' into autocomplete field
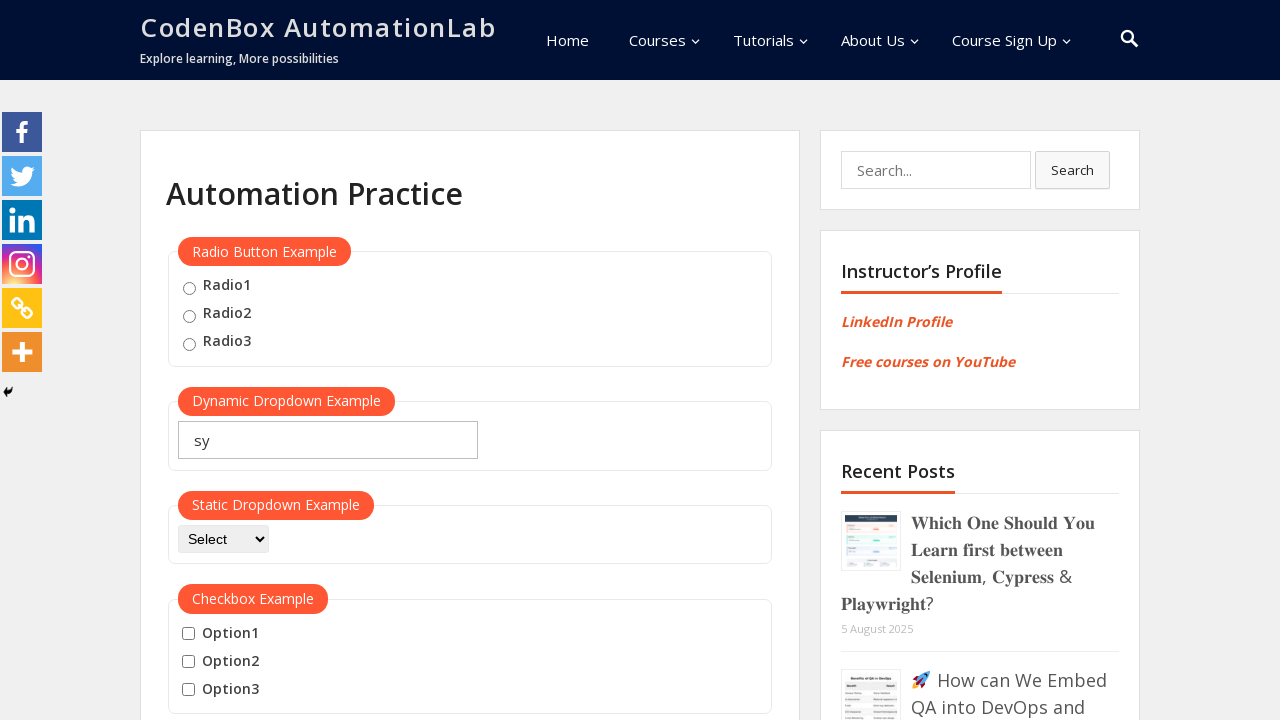

Pressed ArrowDown to navigate dropdown options
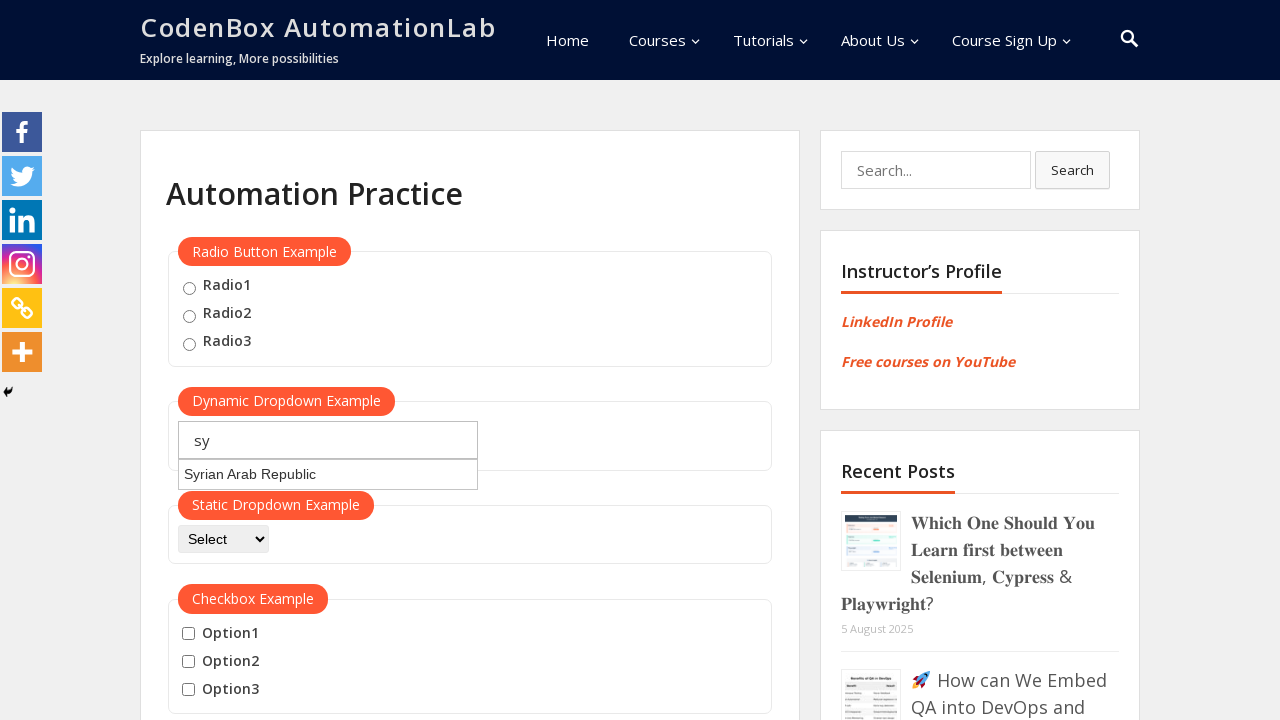

Pressed Enter to select the highlighted autocomplete option
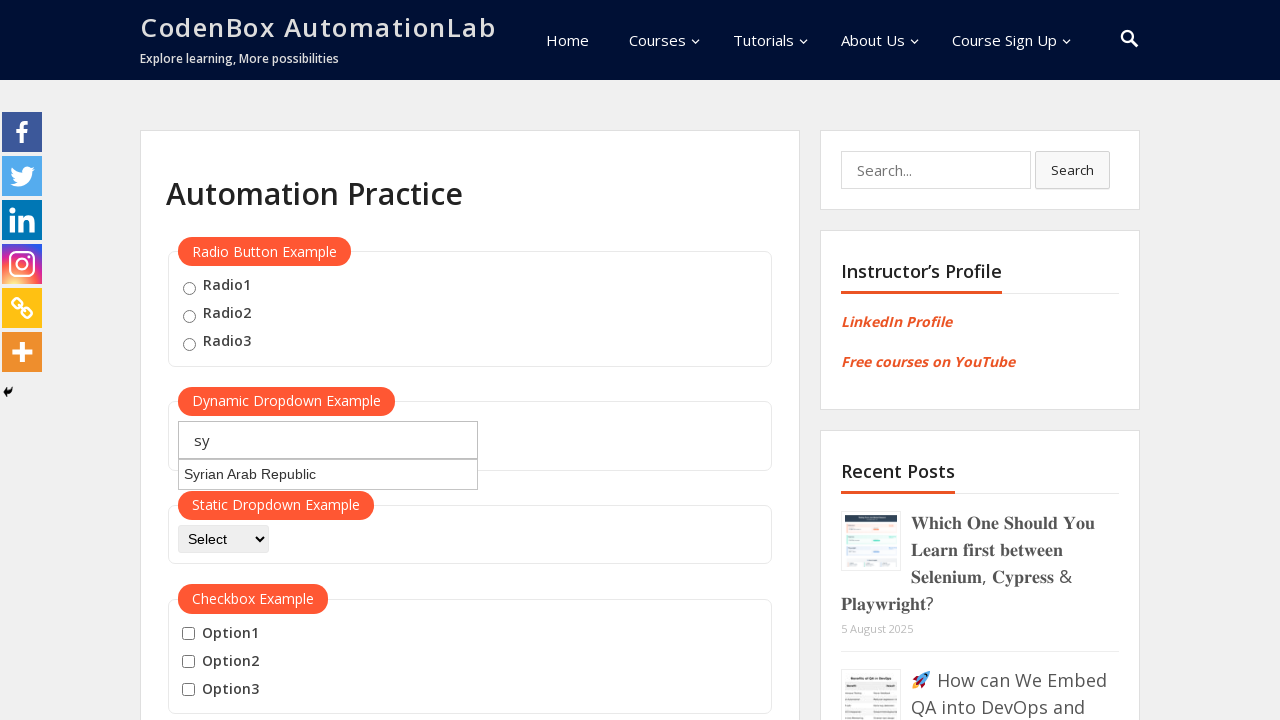

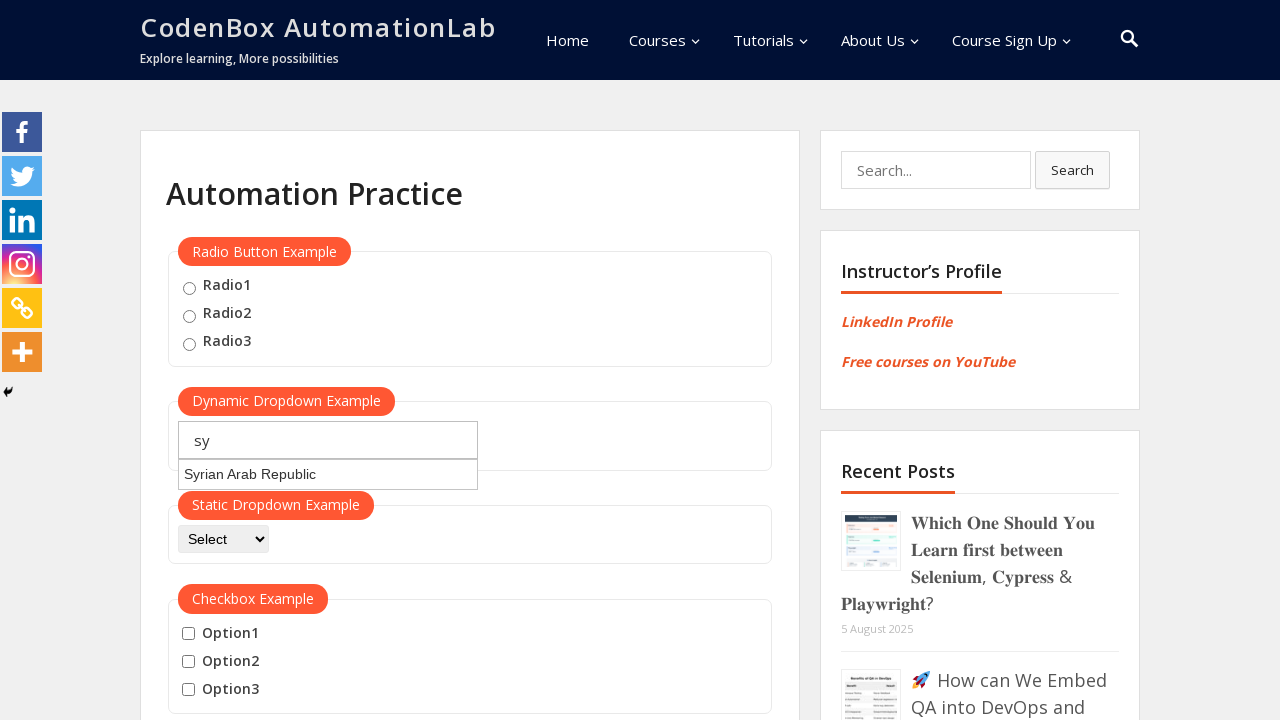